Tests the jQuery UI resizable widget by dragging the resize handle to change the element's dimensions

Starting URL: https://jqueryui.com/resizable/

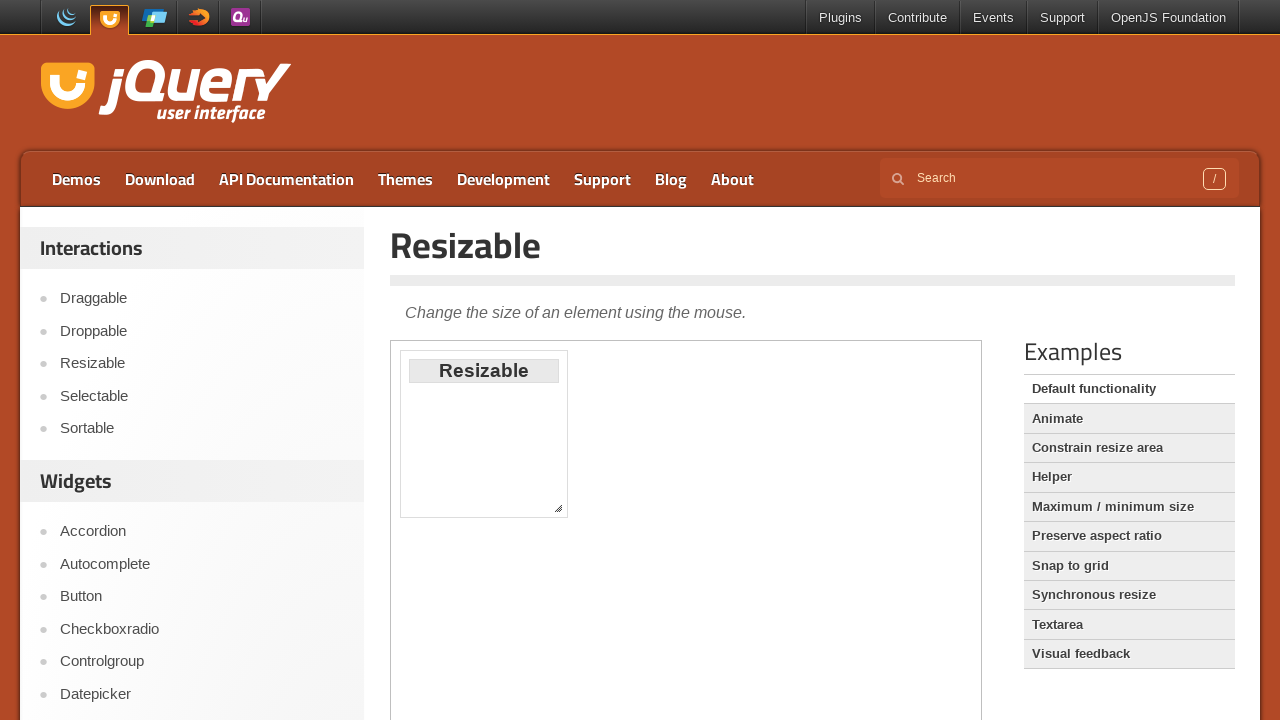

Located the iframe containing the resizable demo
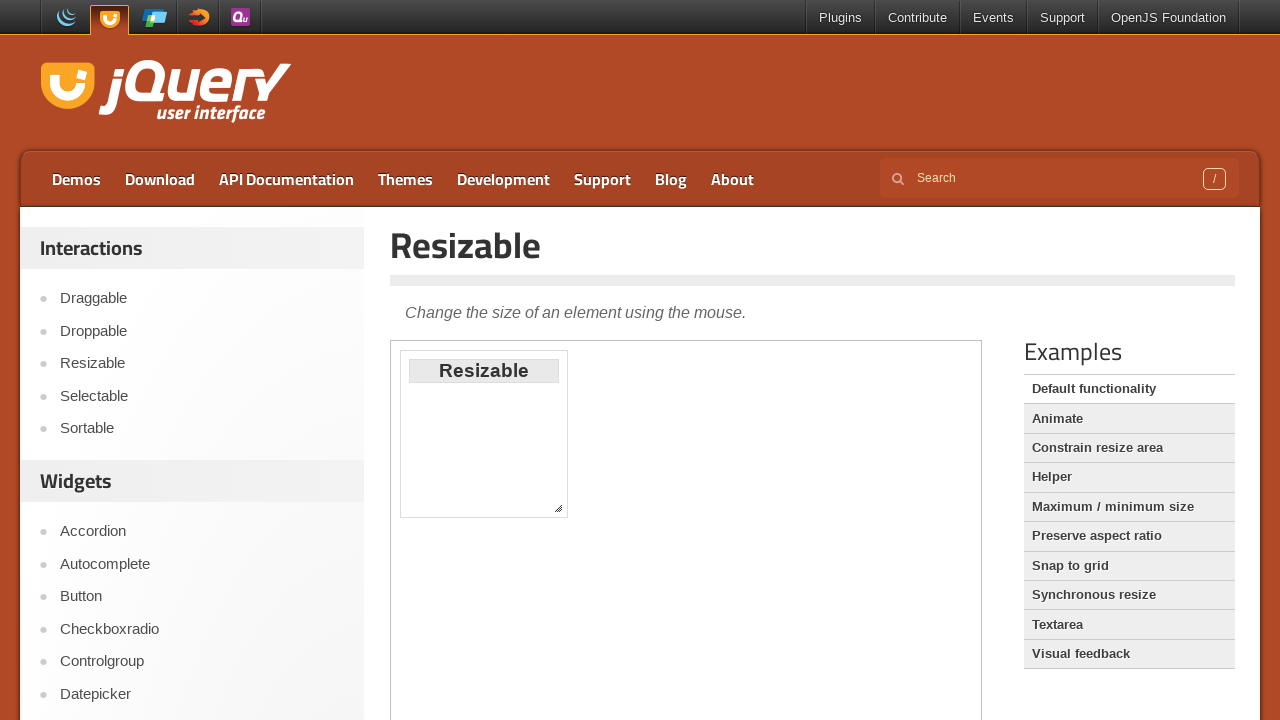

Located the southeast resize handle on the resizable element
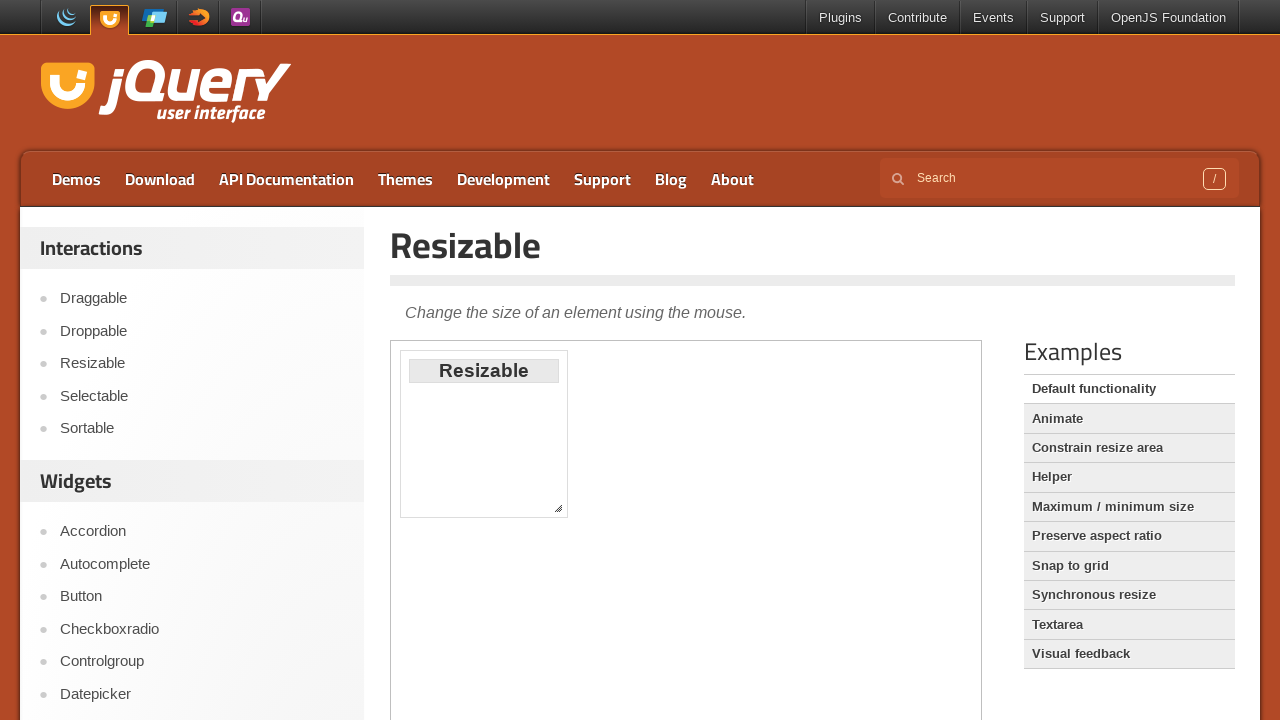

Retrieved the bounding box of the resize handle
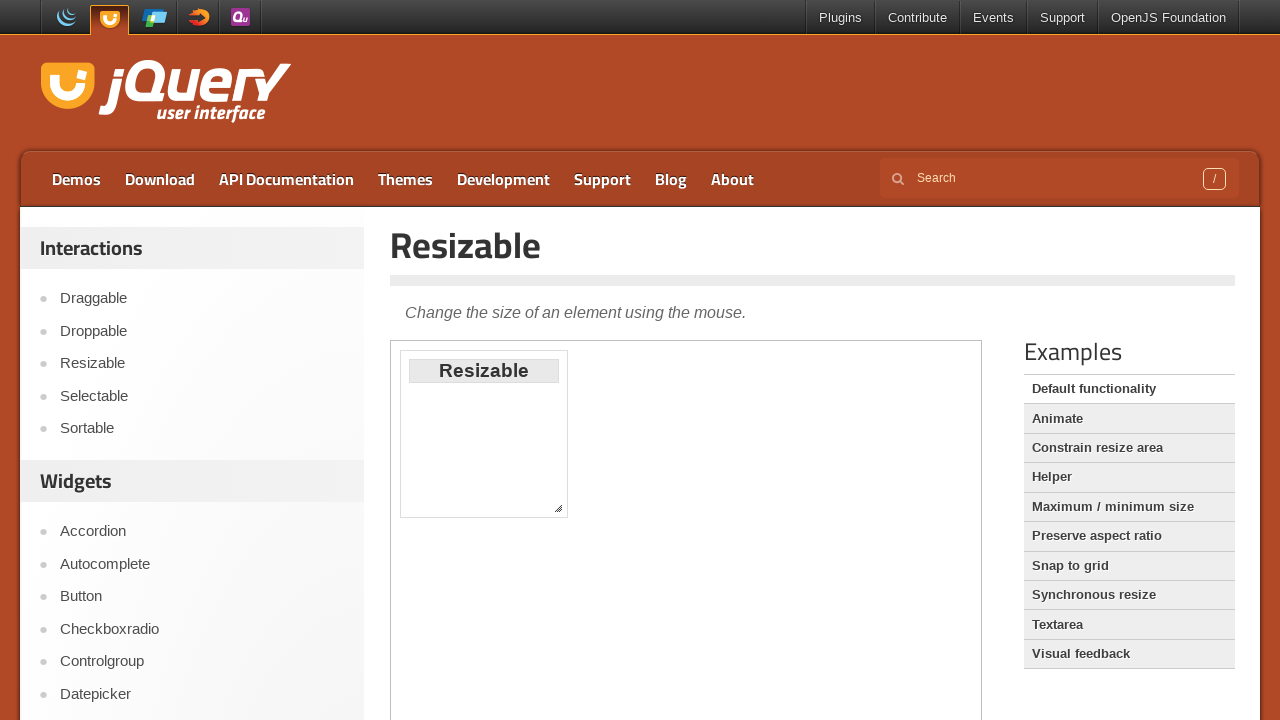

Moved mouse to the center of the resize handle at (558, 508)
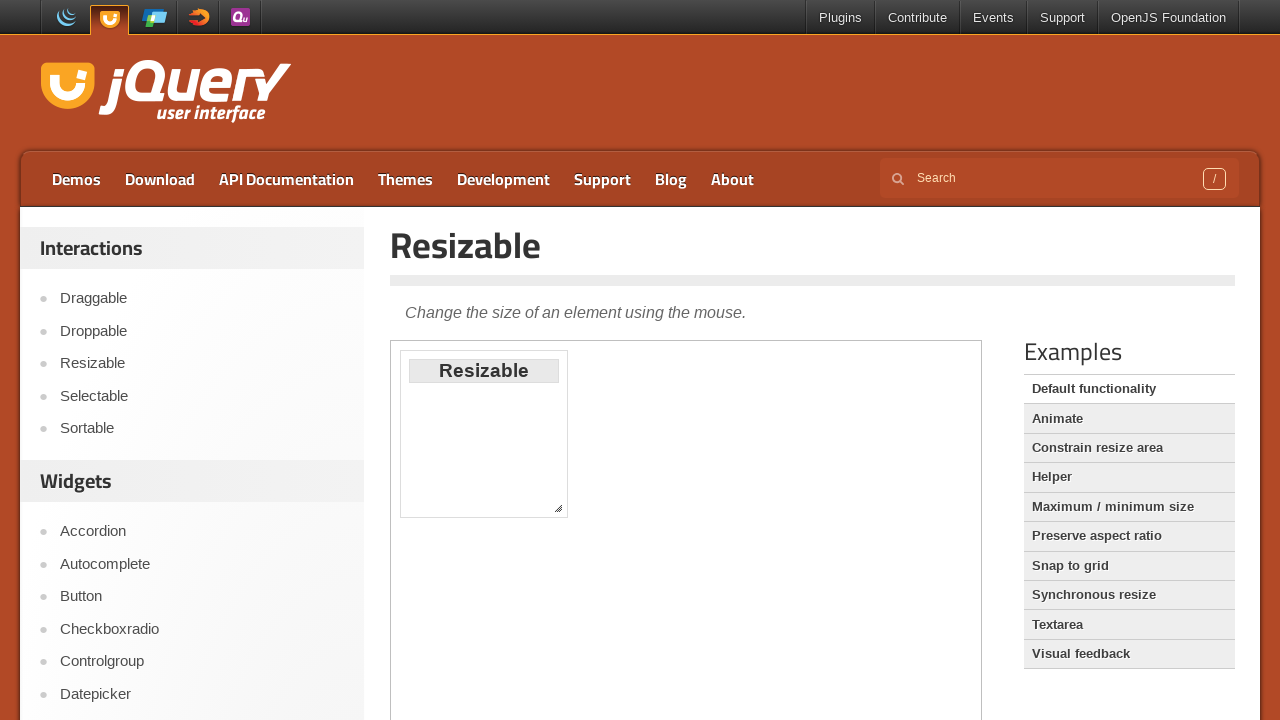

Pressed down the mouse button on the resize handle at (558, 508)
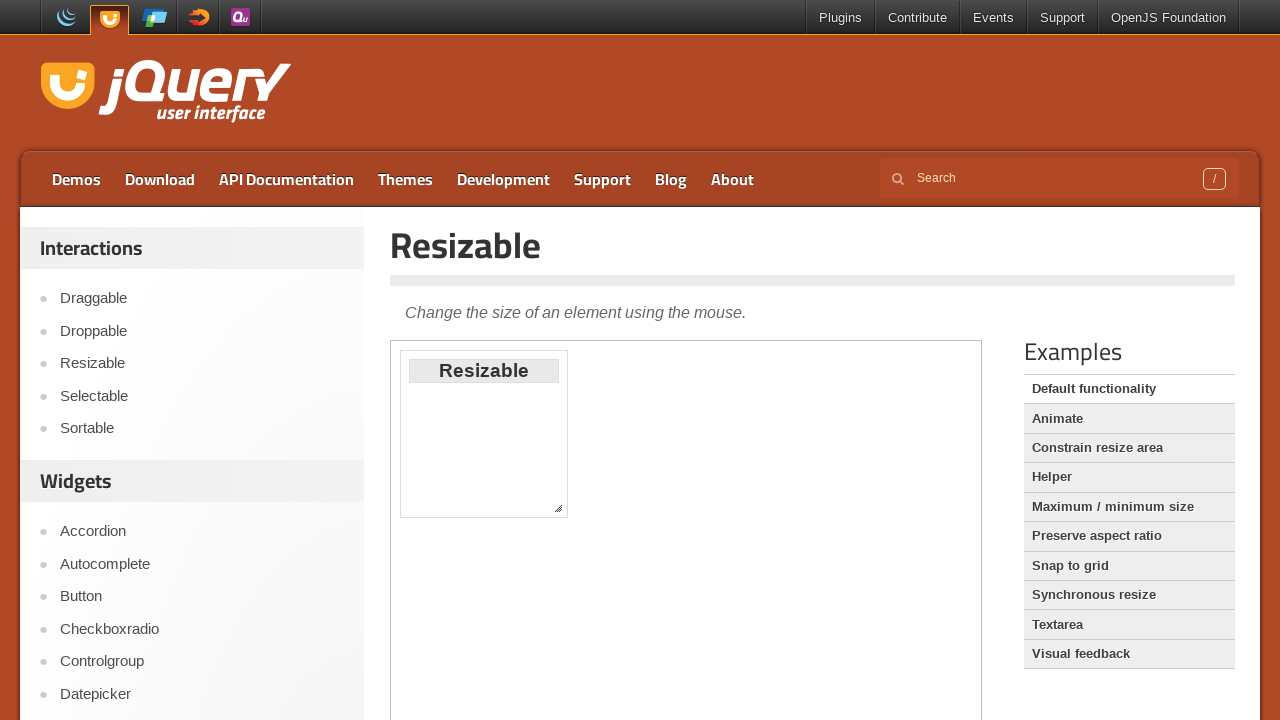

Dragged the resize handle 50 pixels right and 50 pixels down at (608, 558)
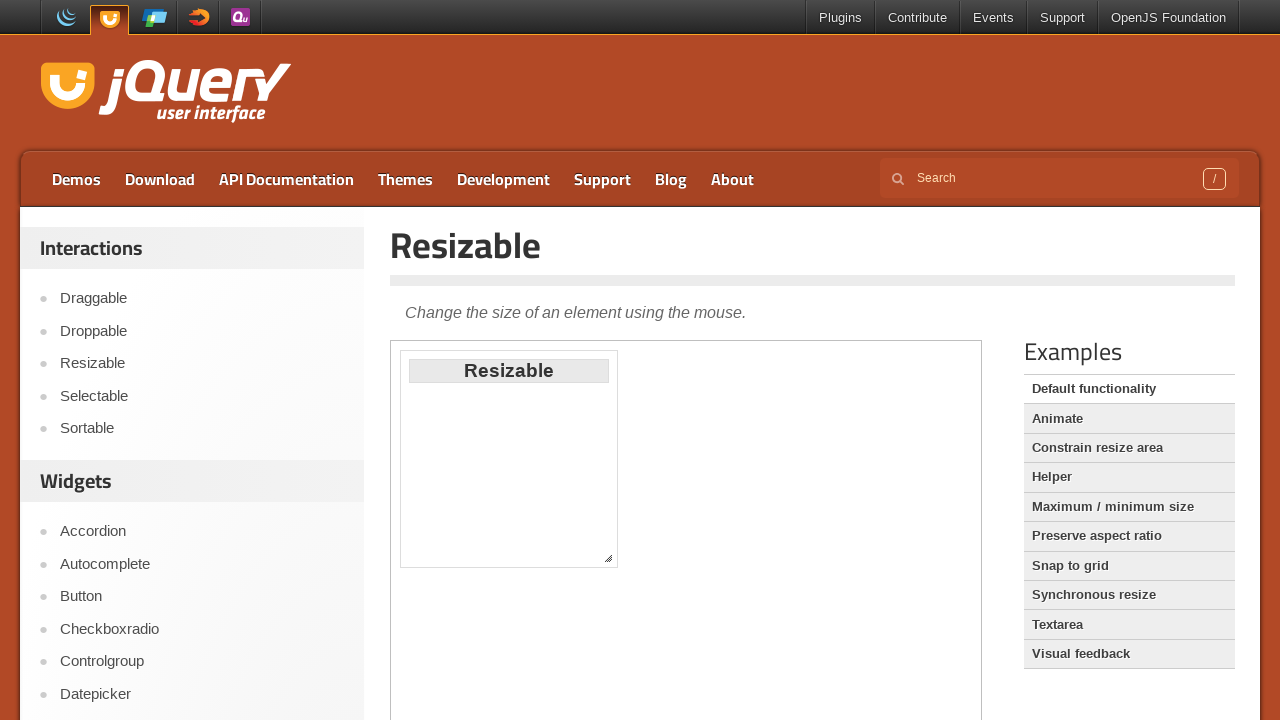

Released the mouse button, completing the resize drag operation at (608, 558)
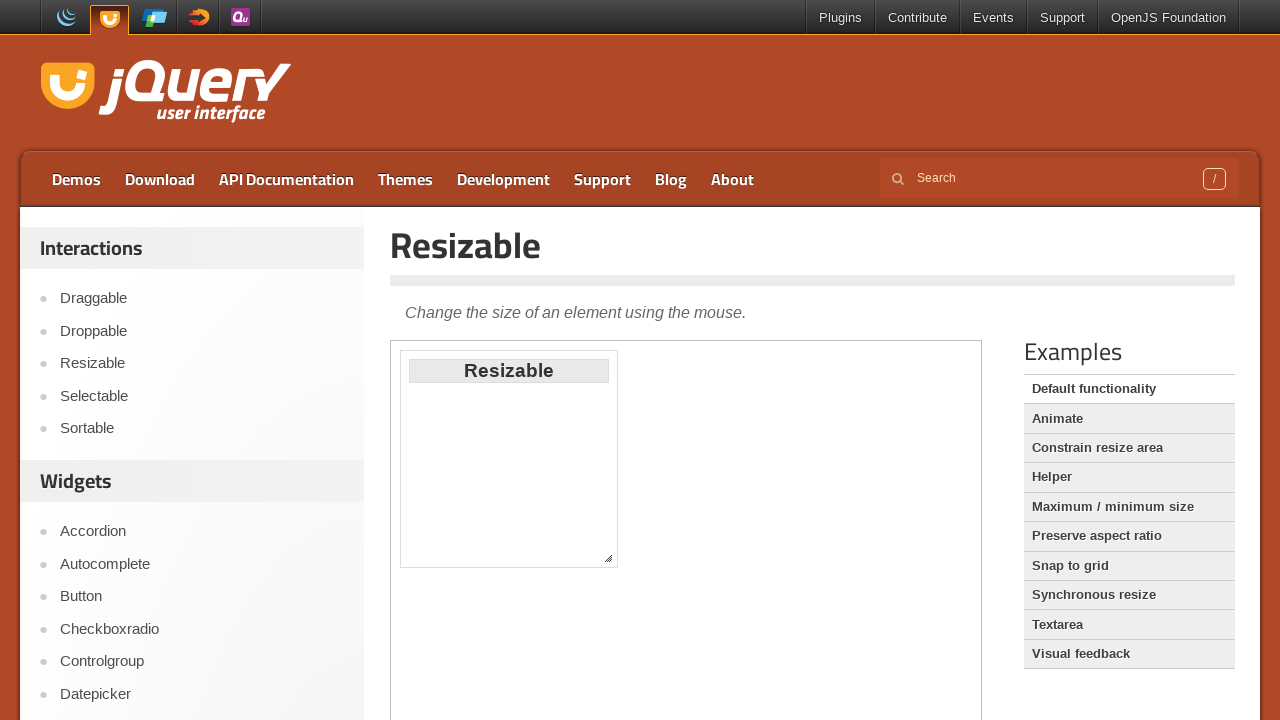

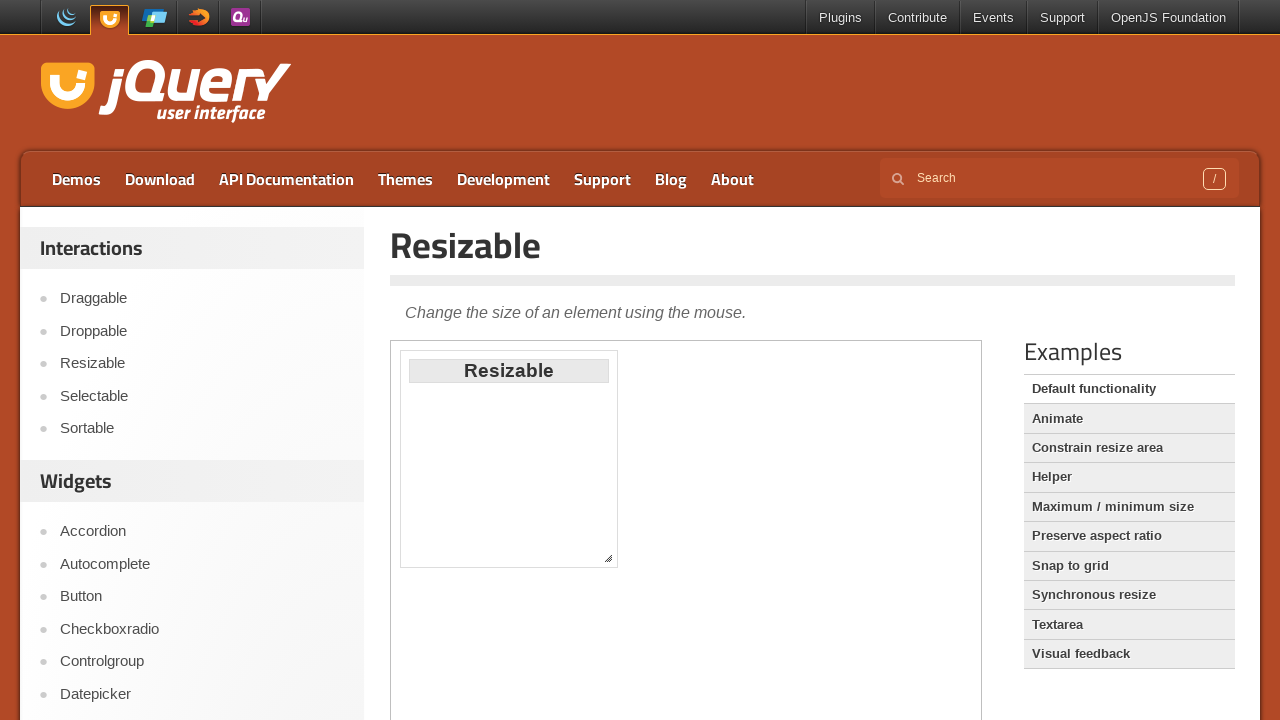